Tests infinite scroll functionality by scrolling down the page until a target number of paragraphs are loaded, verifying that new content loads dynamically.

Starting URL: https://the-internet.herokuapp.com/infinite_scroll

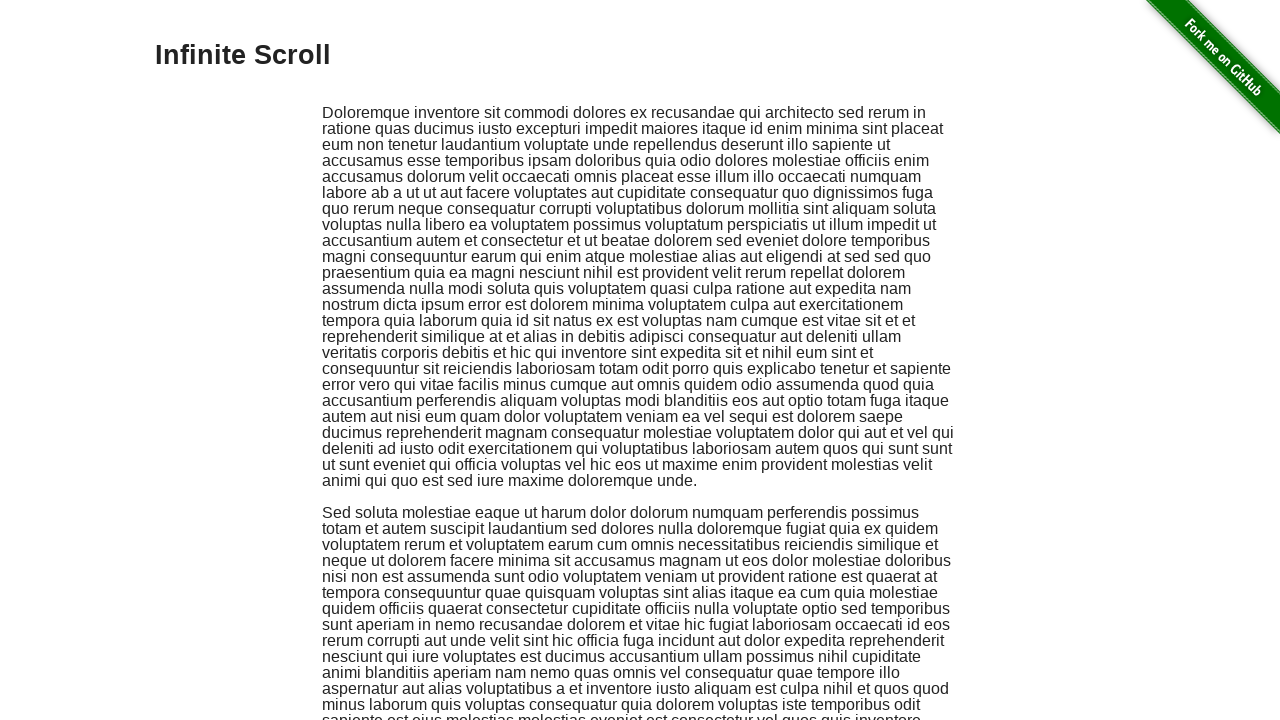

Located infinite scroll paragraph elements
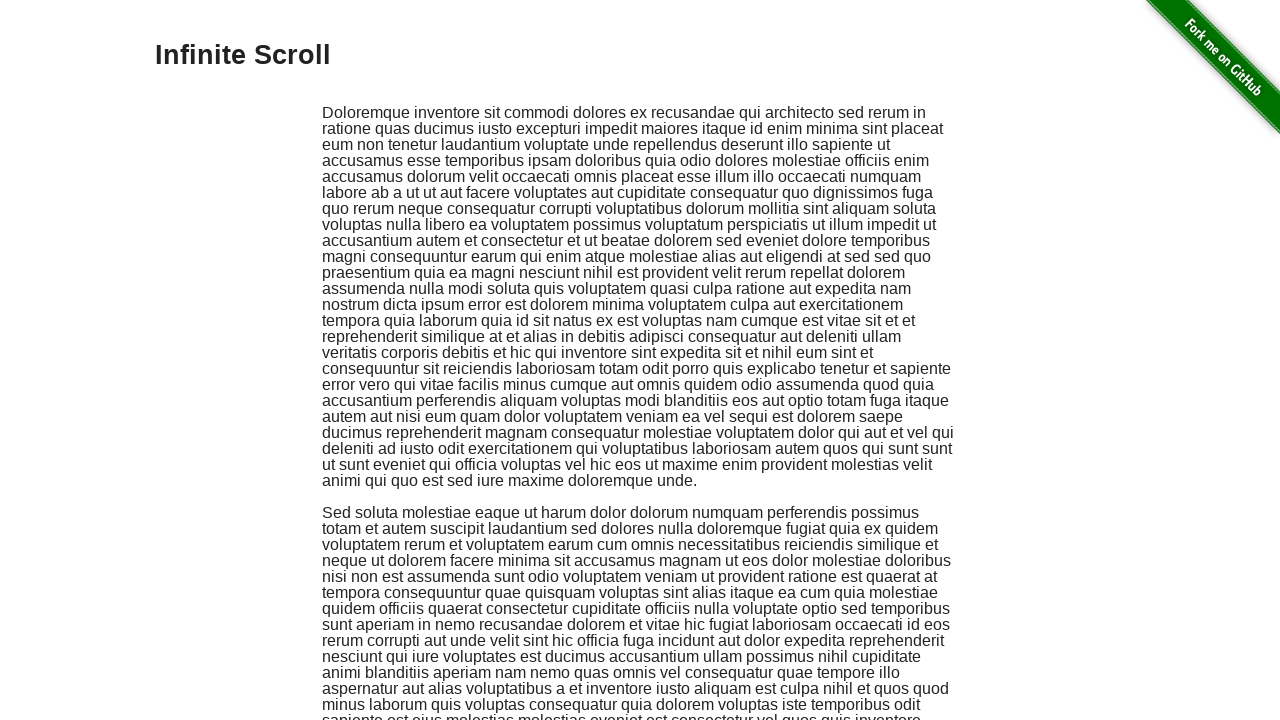

Scrolled down to trigger infinite scroll loading
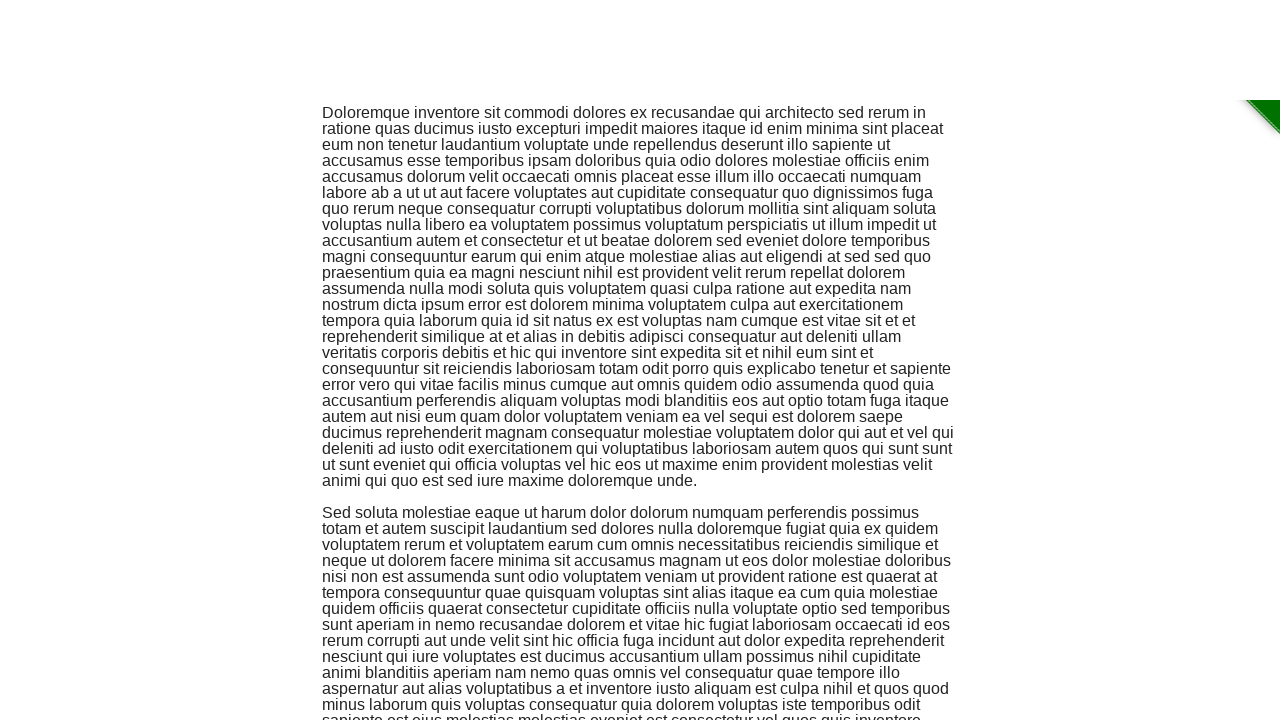

Waited for content to load
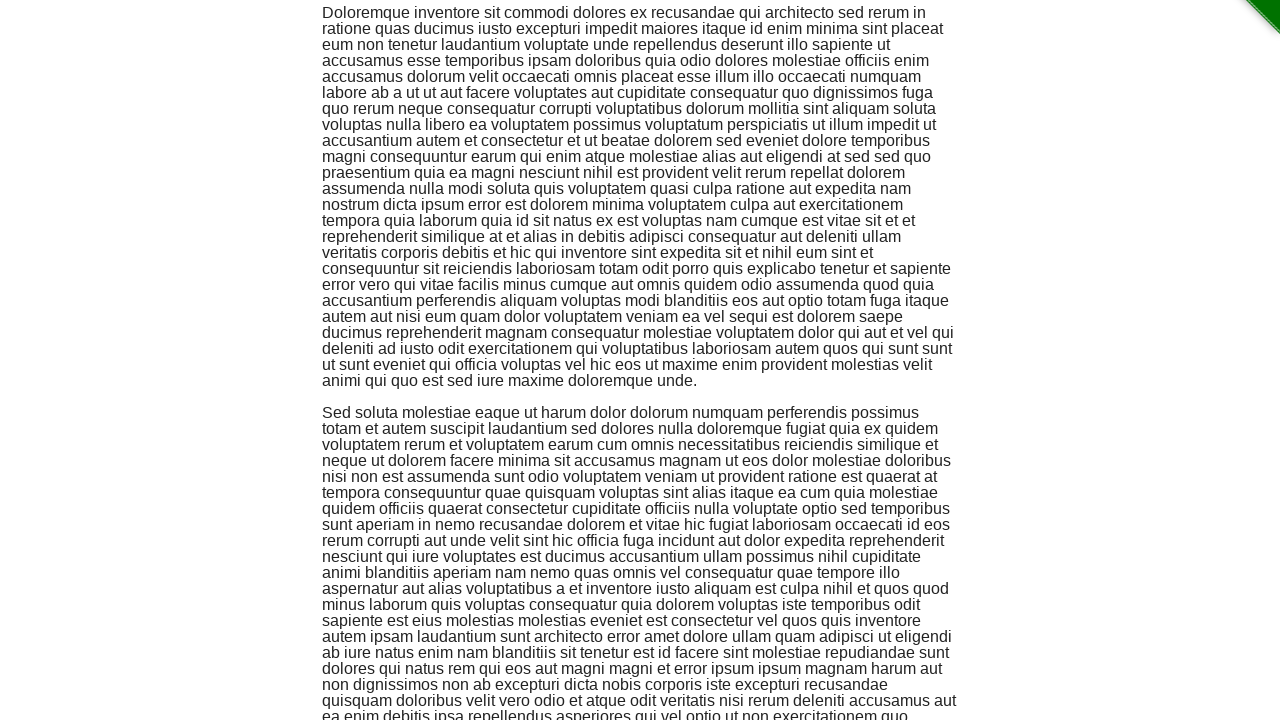

Scrolled down to trigger infinite scroll loading
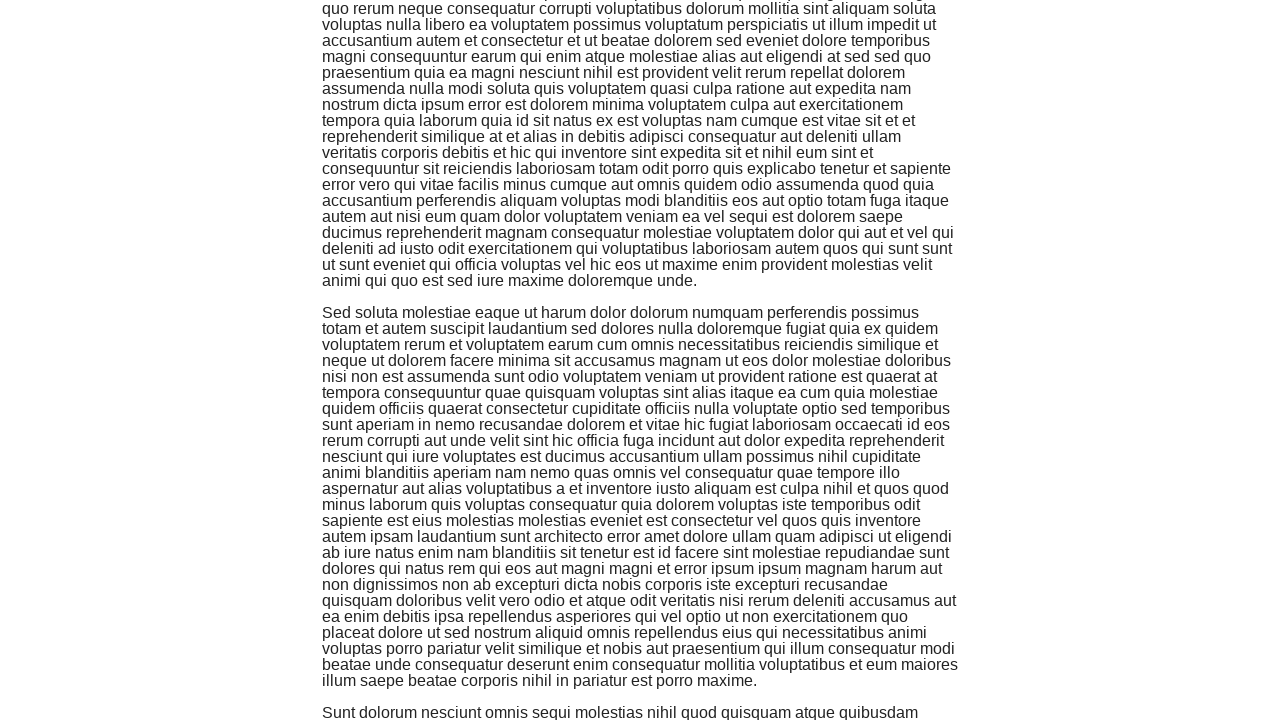

Waited for content to load
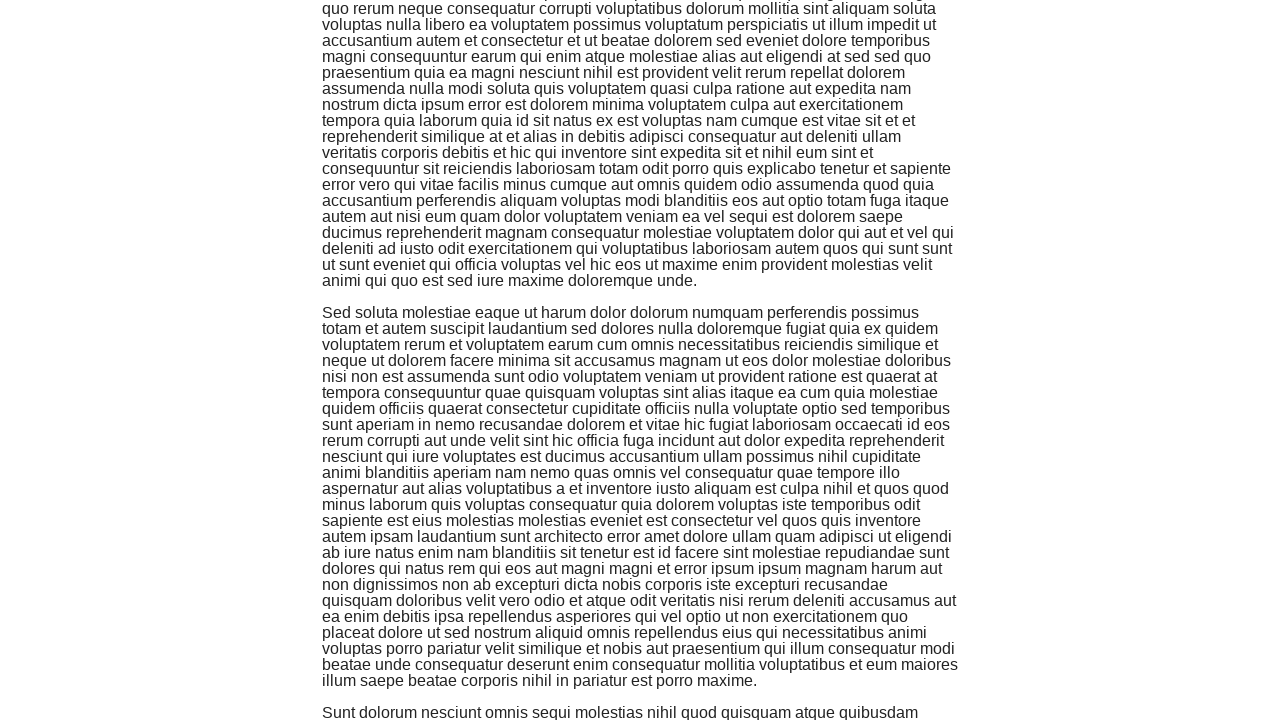

Confirmed paragraphs are present in the DOM
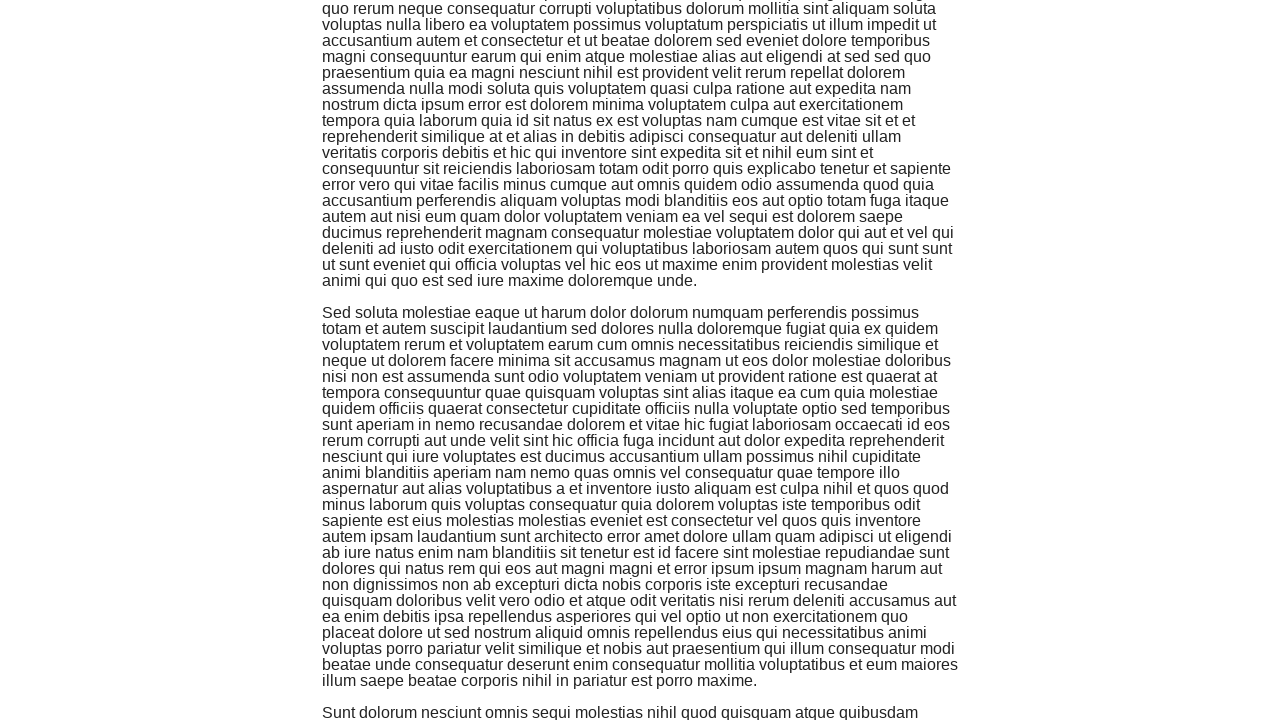

Verified that at least 3 paragraphs have been loaded
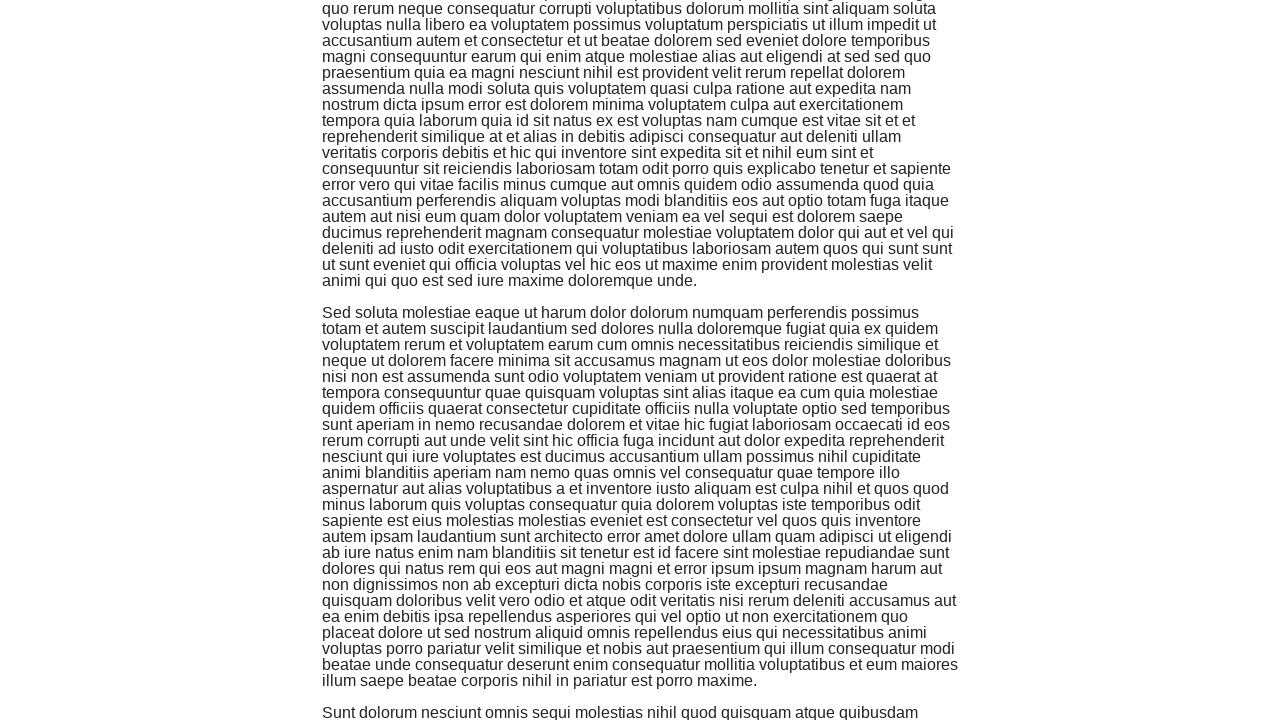

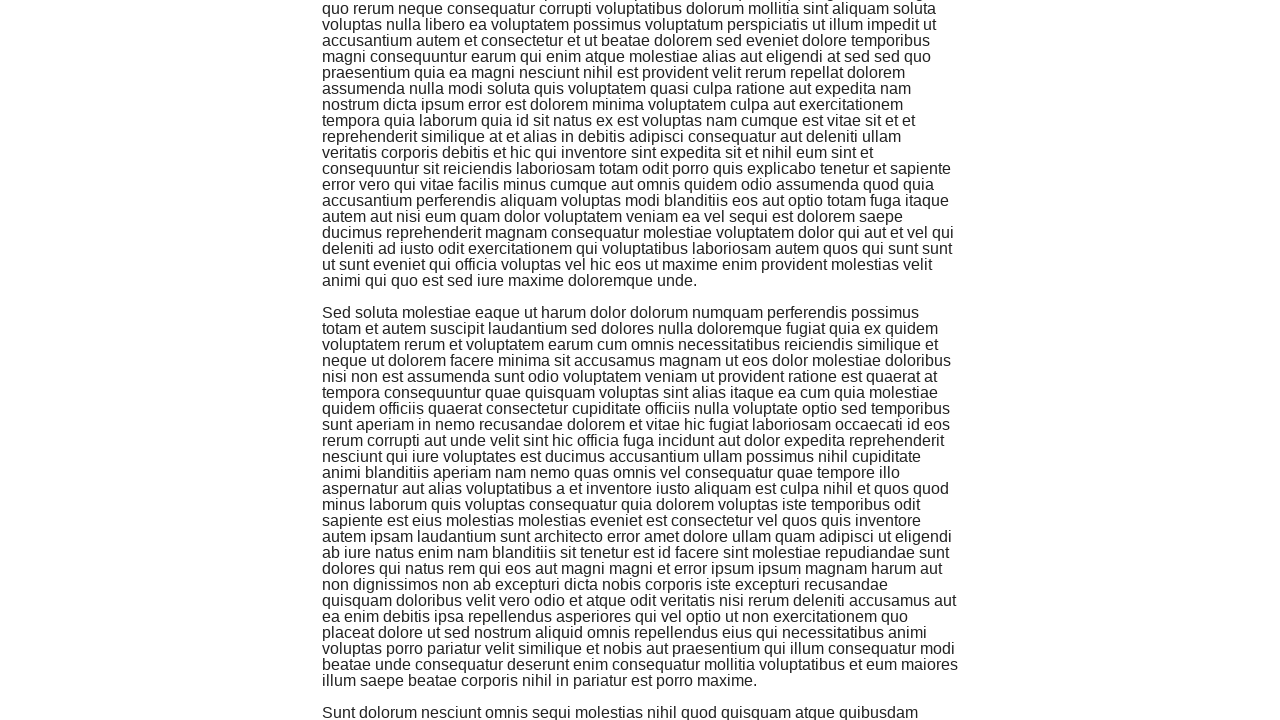